Tests adding a new employee to the employee management system by clicking add button, filling in employee details (name, phone, title), and saving

Starting URL: https://devmountain-qa.github.io/employee-manager/1.2_Version/index.html

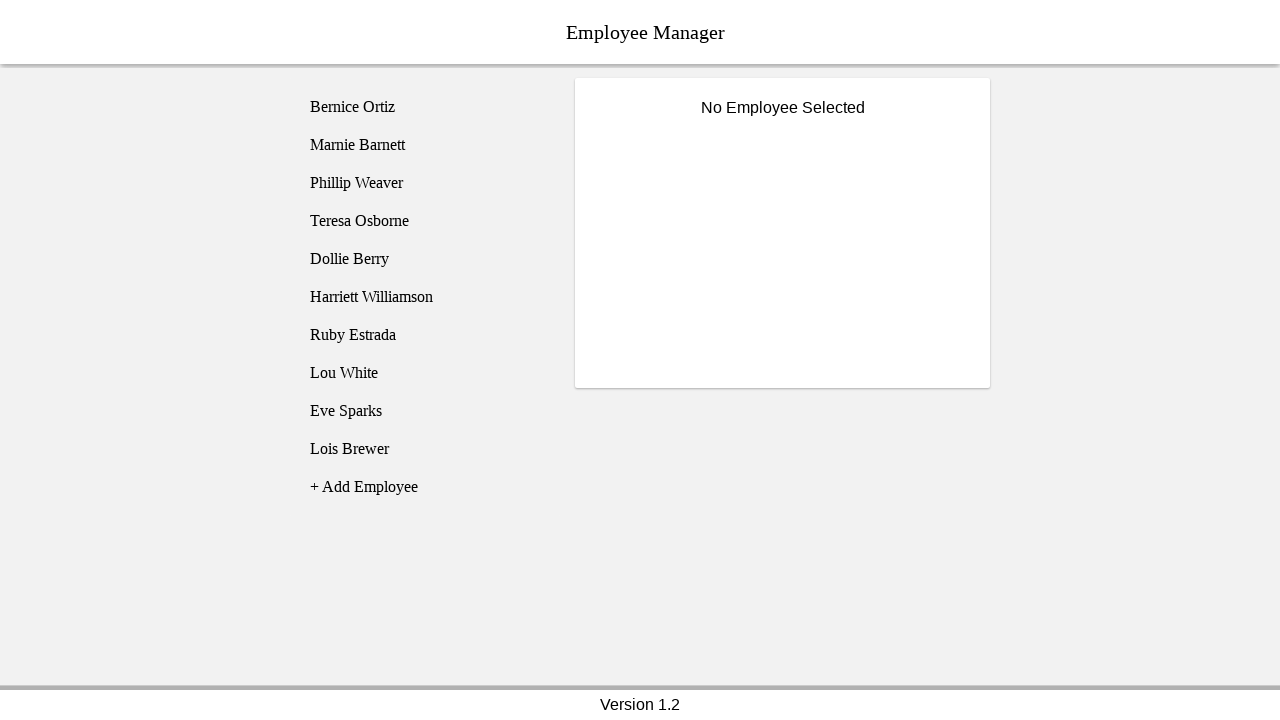

Waited for page to load - title text element appeared
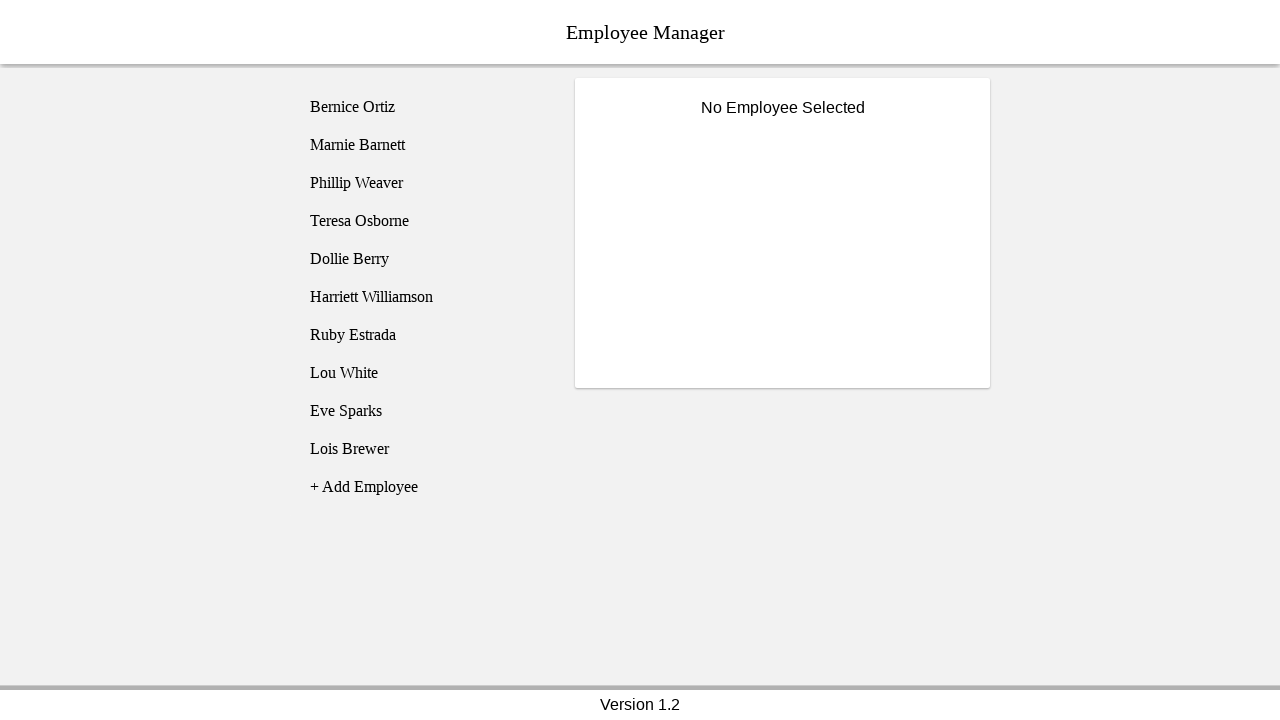

Clicked add employee button at (425, 487) on li[name="addEmployee"]
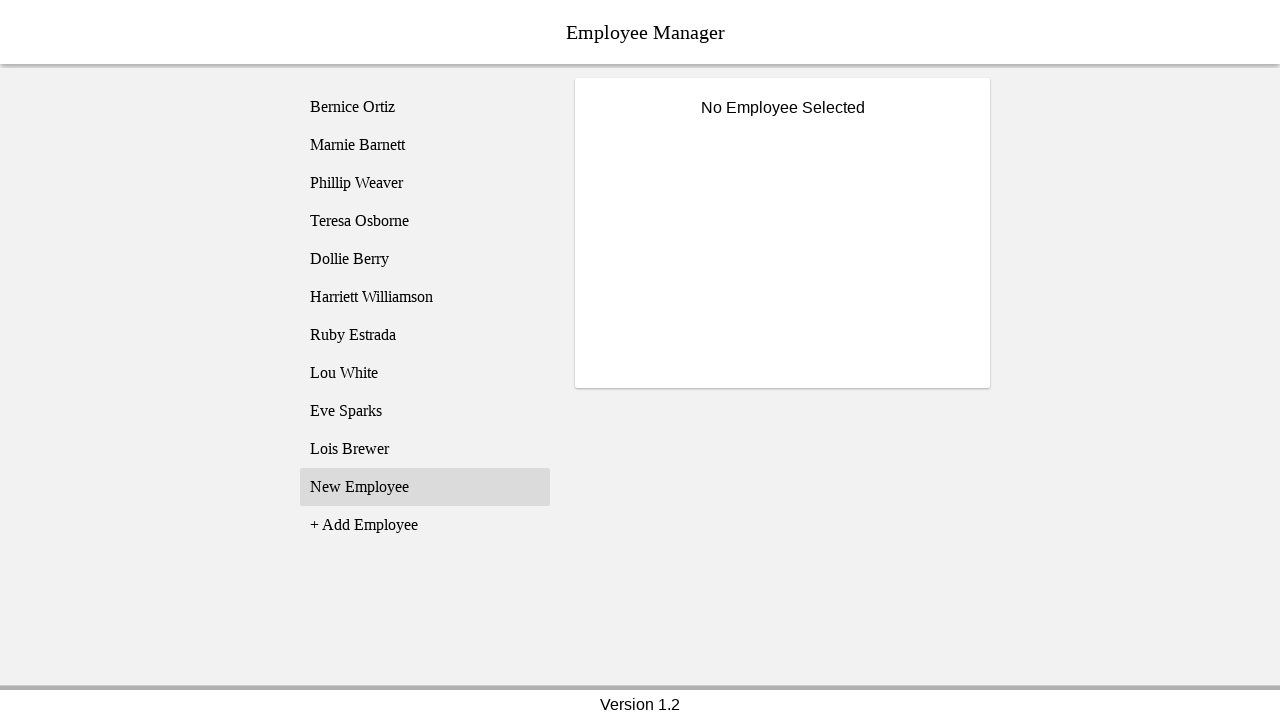

Clicked on new employee entry (employee11) at (425, 487) on [name="employee11"]
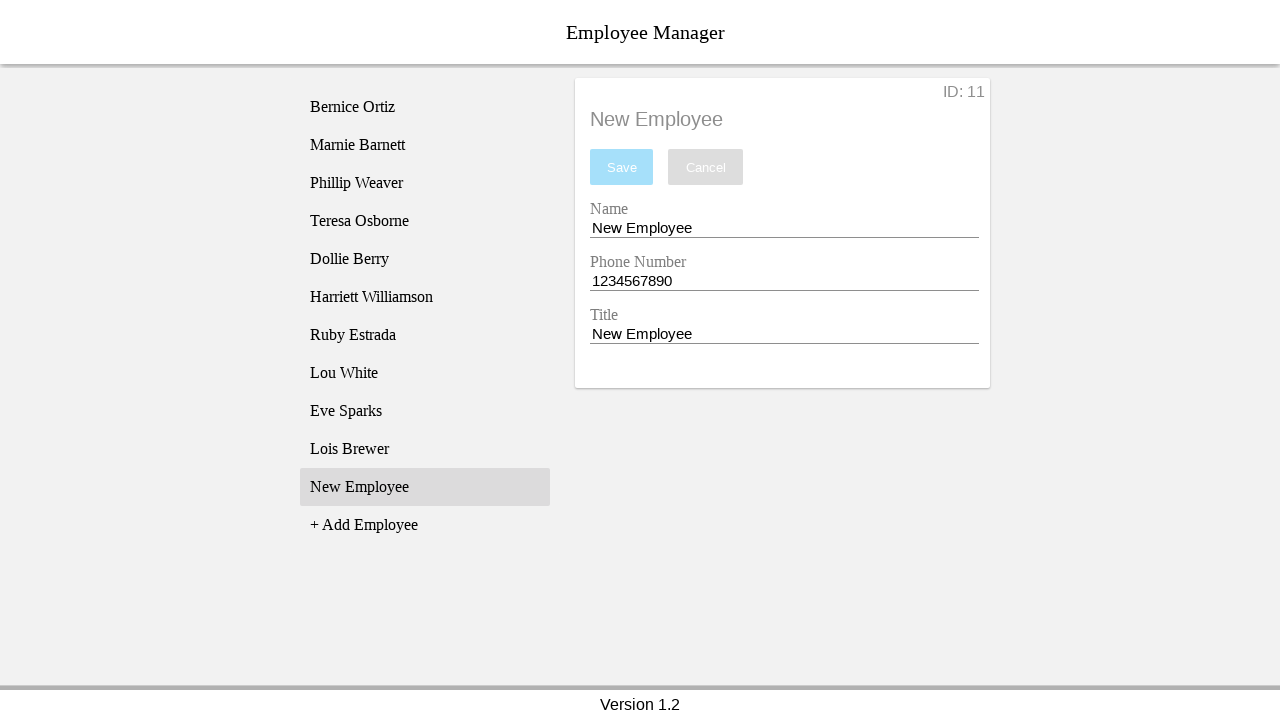

Clicked on name input field at (784, 228) on [name="nameEntry"]
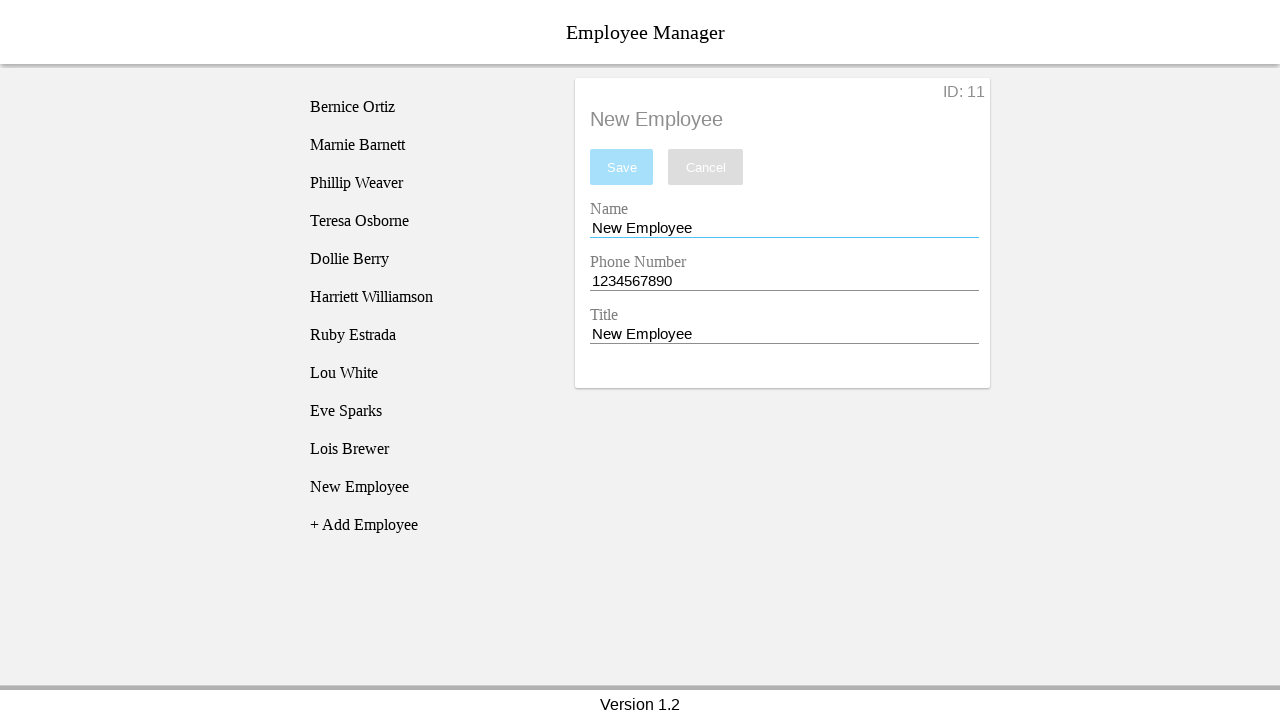

Filled name input with 'Bob Smith' on [name="nameEntry"]
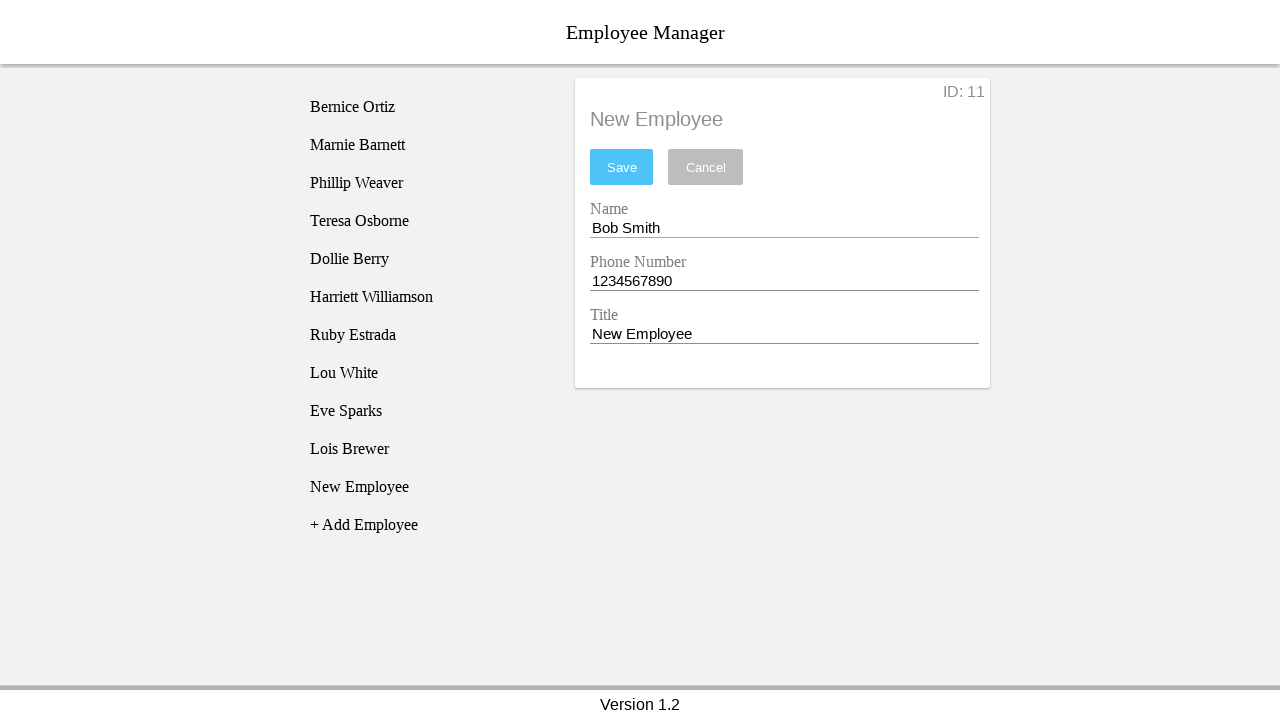

Clicked on phone input field at (784, 281) on [name="phoneEntry"]
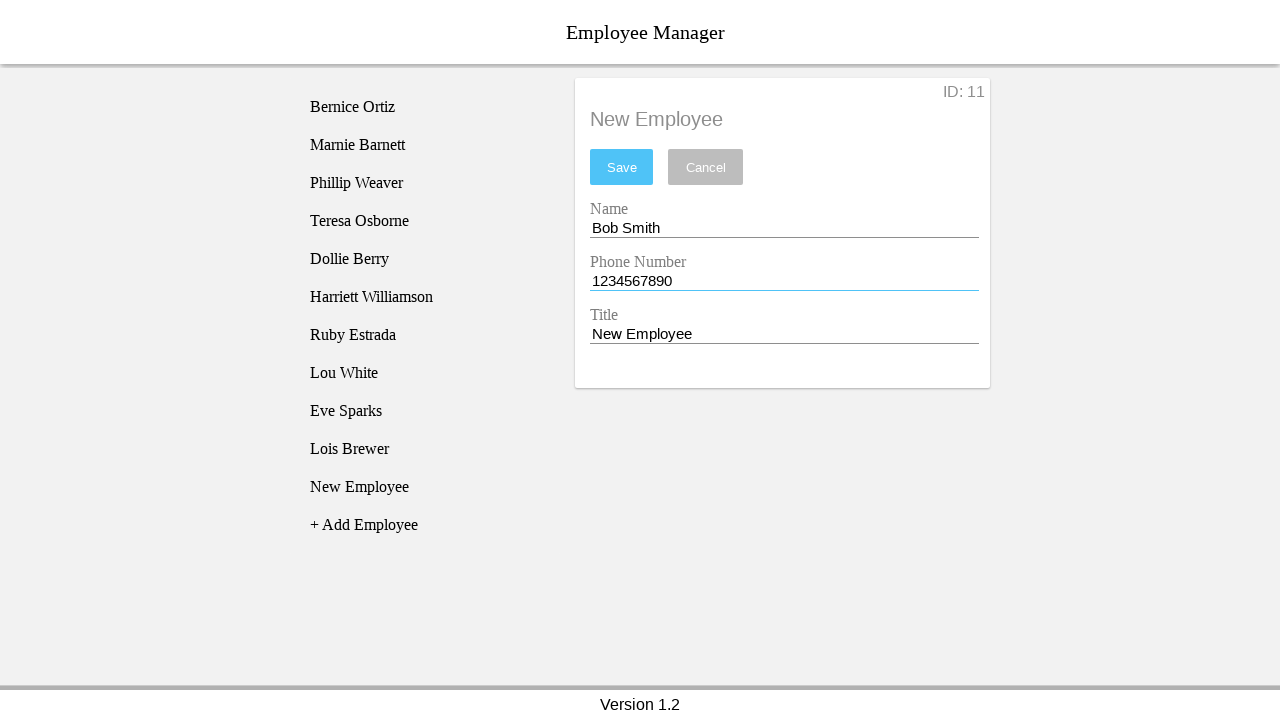

Filled phone input with '8907653421' on [name="phoneEntry"]
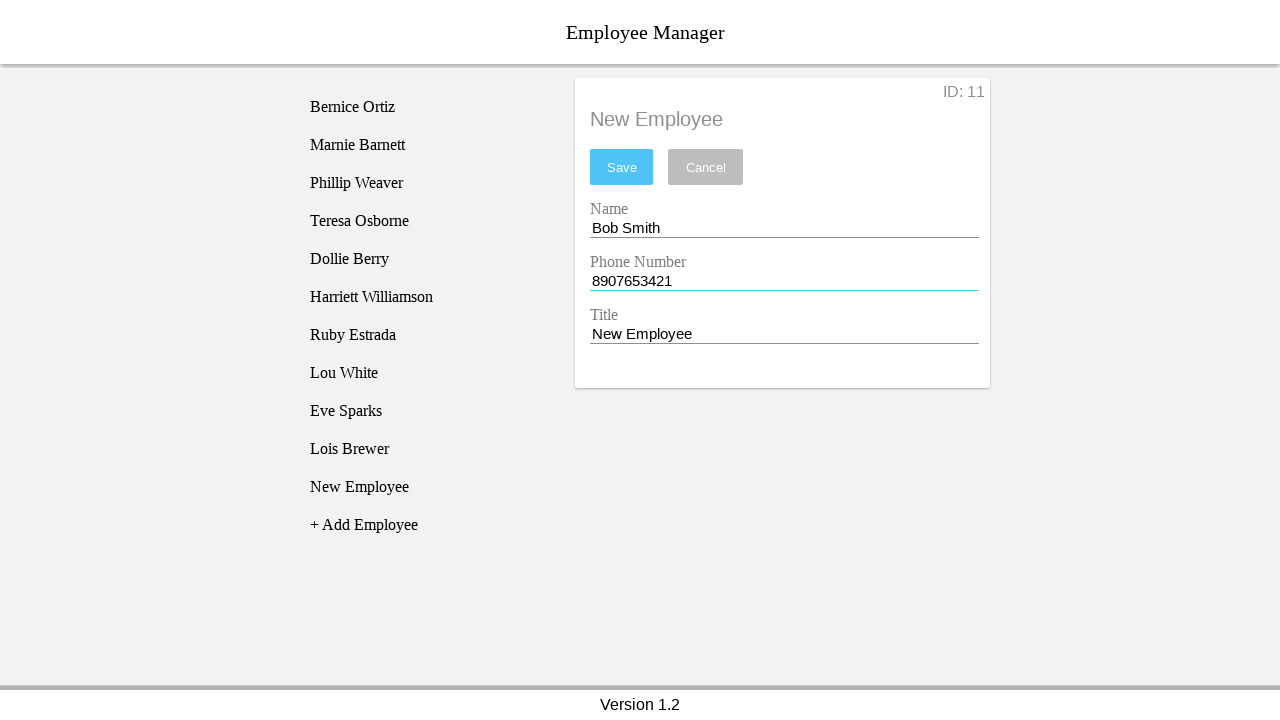

Clicked on title input field at (784, 334) on [name="titleEntry"]
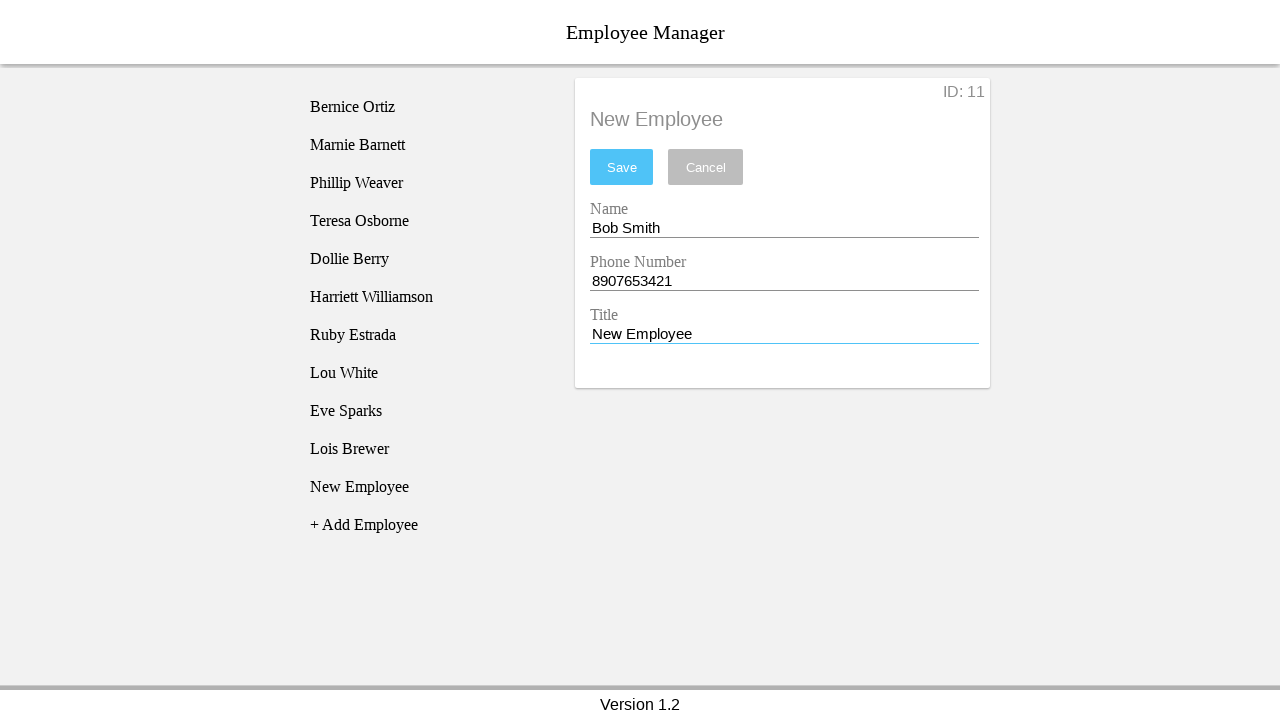

Filled title input with 'CEO of always being tired' on [name="titleEntry"]
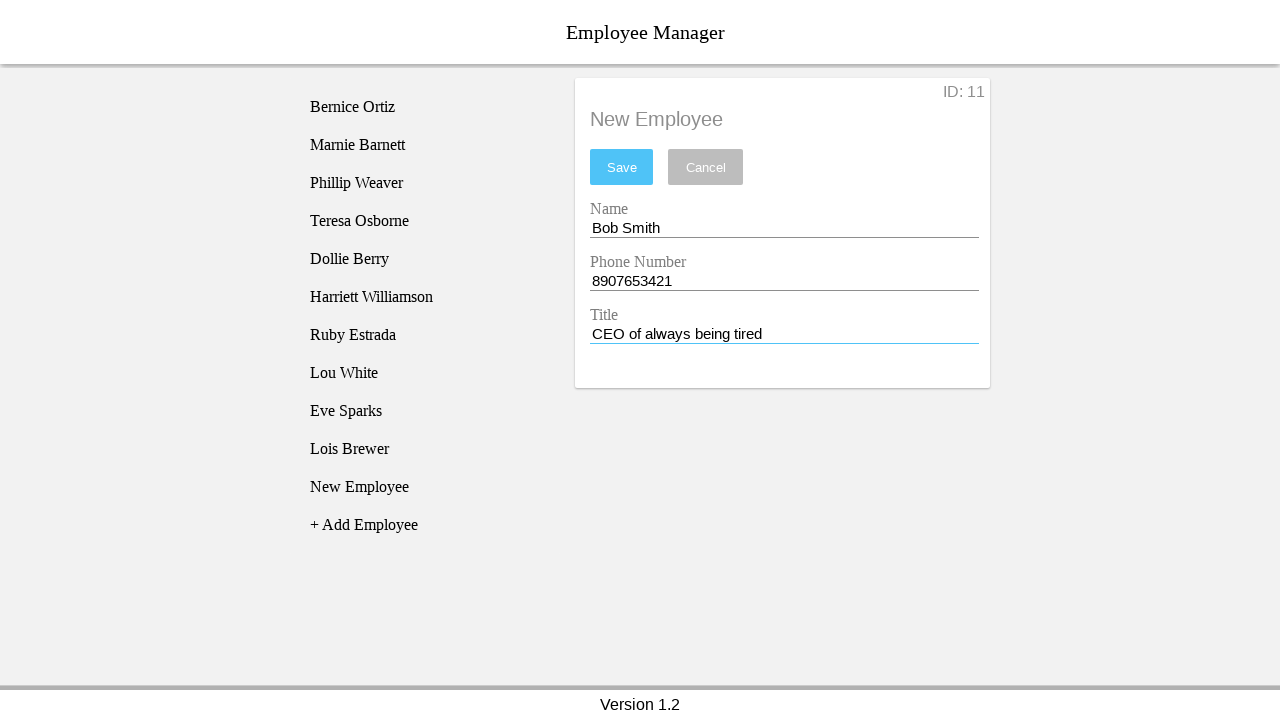

Clicked save button to save new employee at (622, 167) on #saveBtn
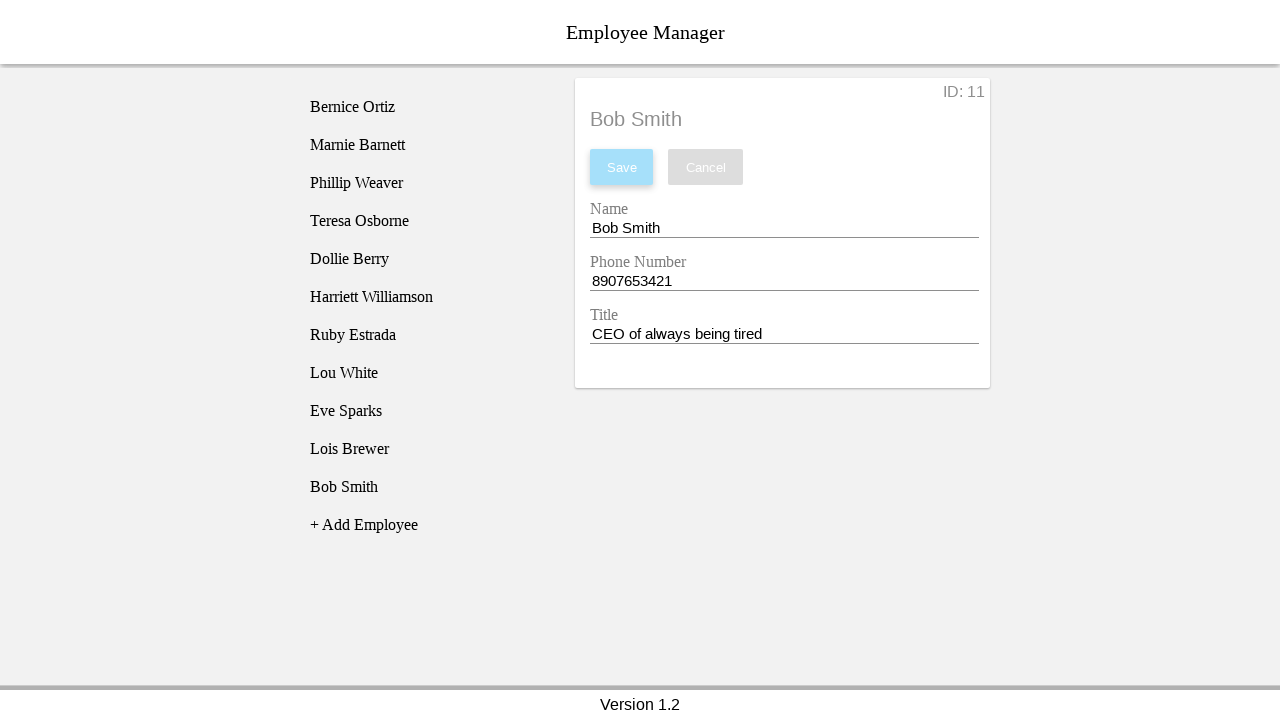

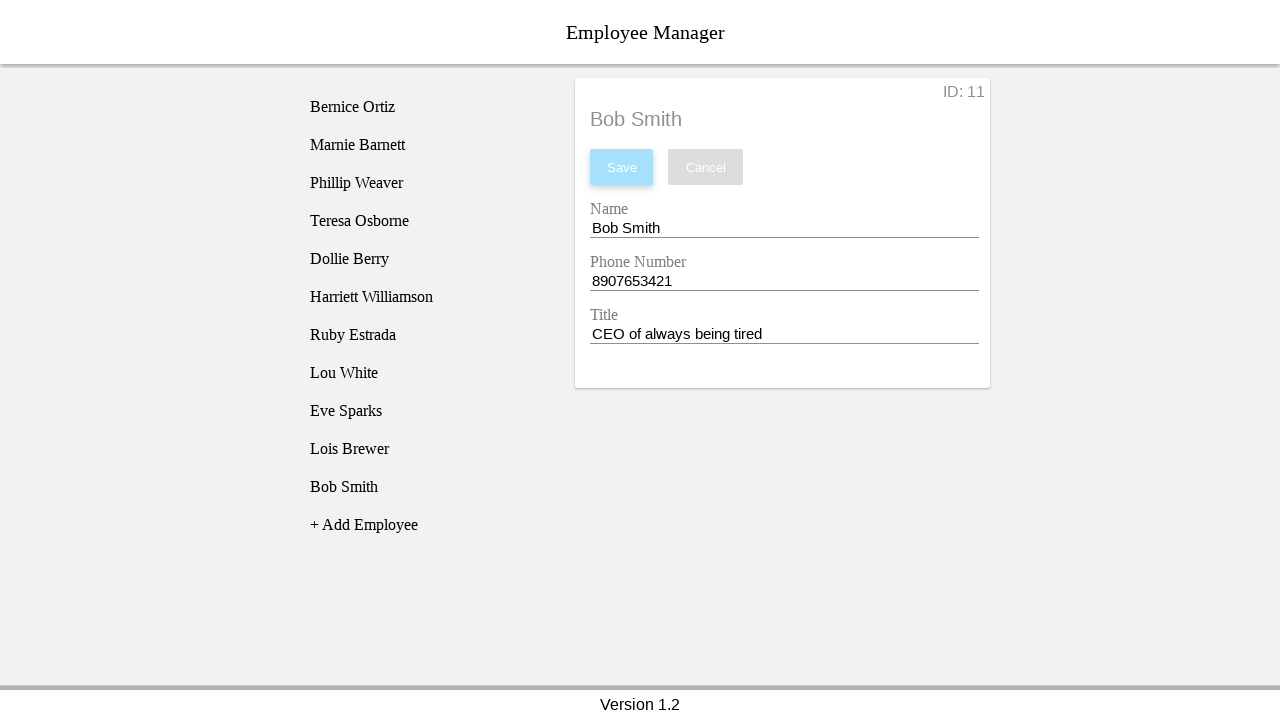